Tests browser navigation functionality including navigating to URLs, going back/forward in history, and refreshing the page.

Starting URL: https://trytestingthis.netlify.app

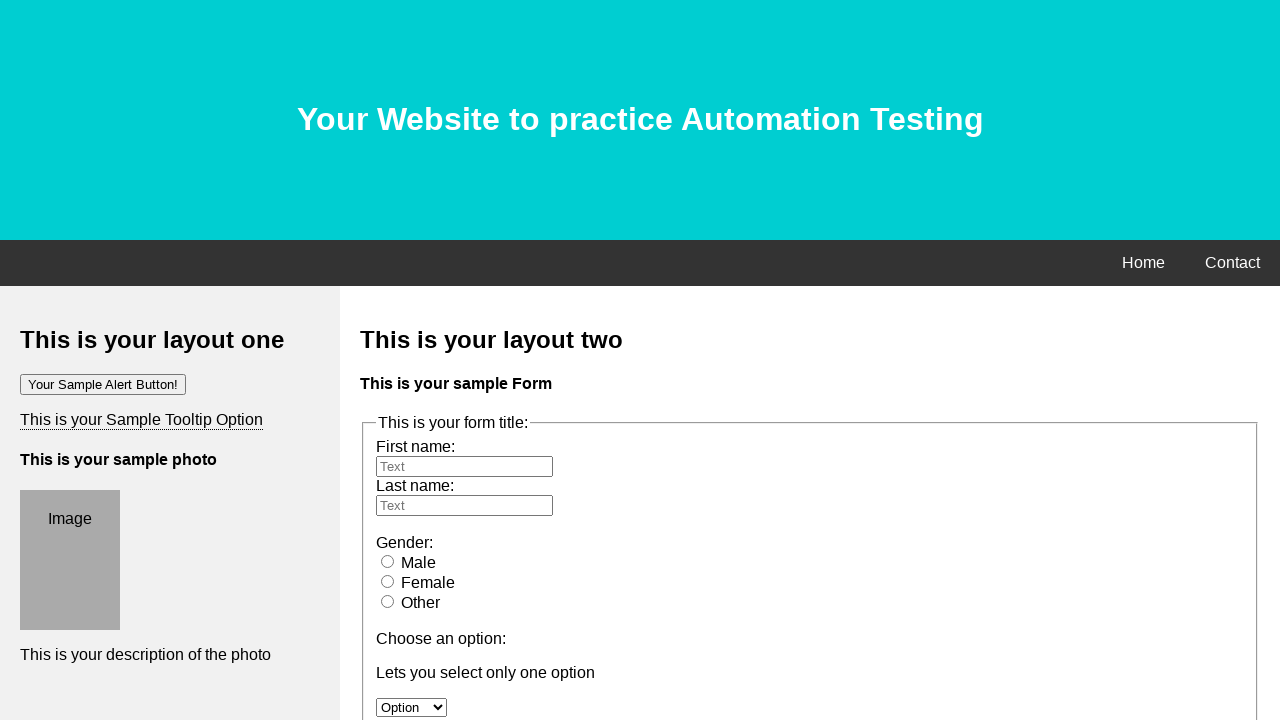

Printed page title from starting URL (https://trytestingthis.netlify.app)
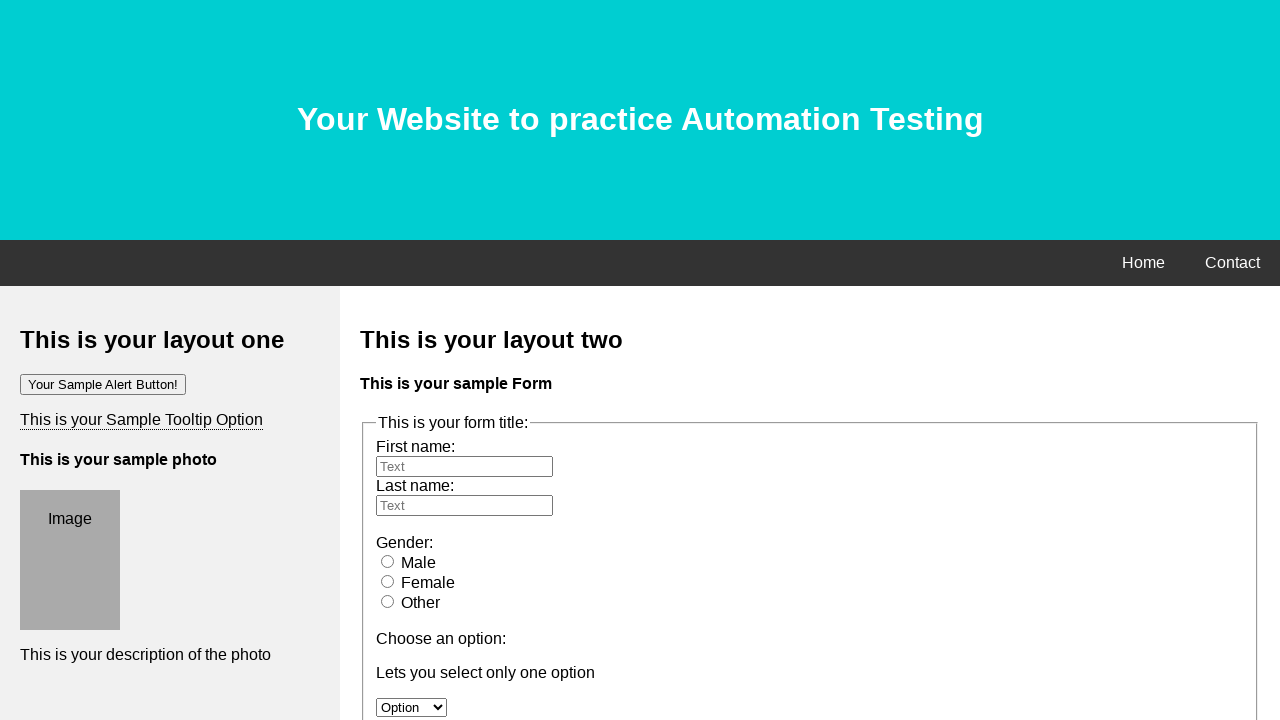

Navigated to https://rahulshettyacademy.com/AutomationPractice/
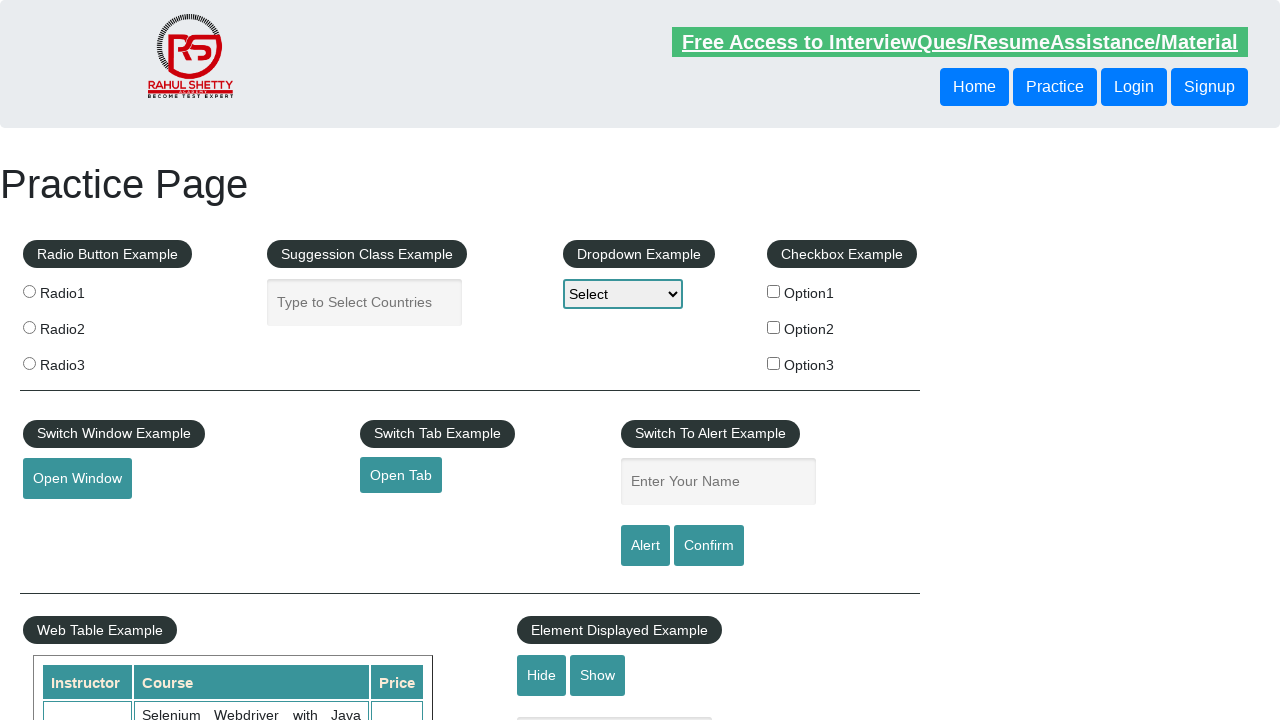

Printed page title from new URL
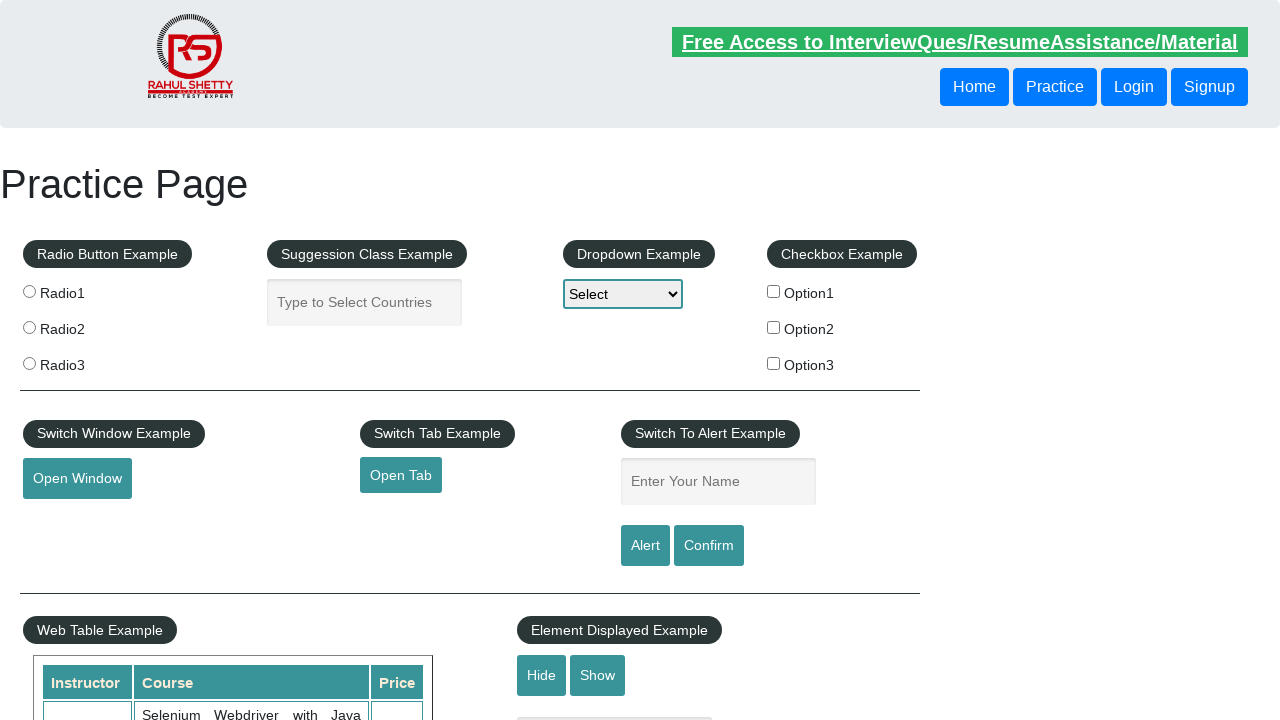

Navigated back using browser back button
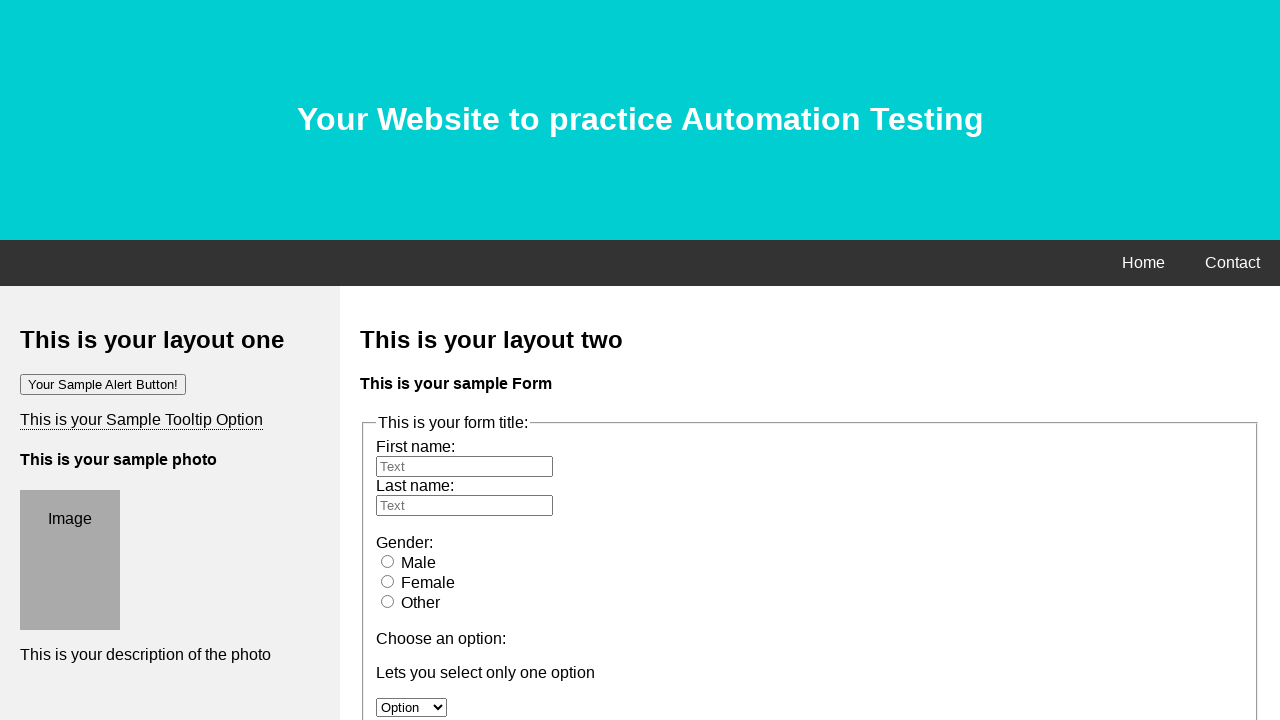

Printed page title after going back
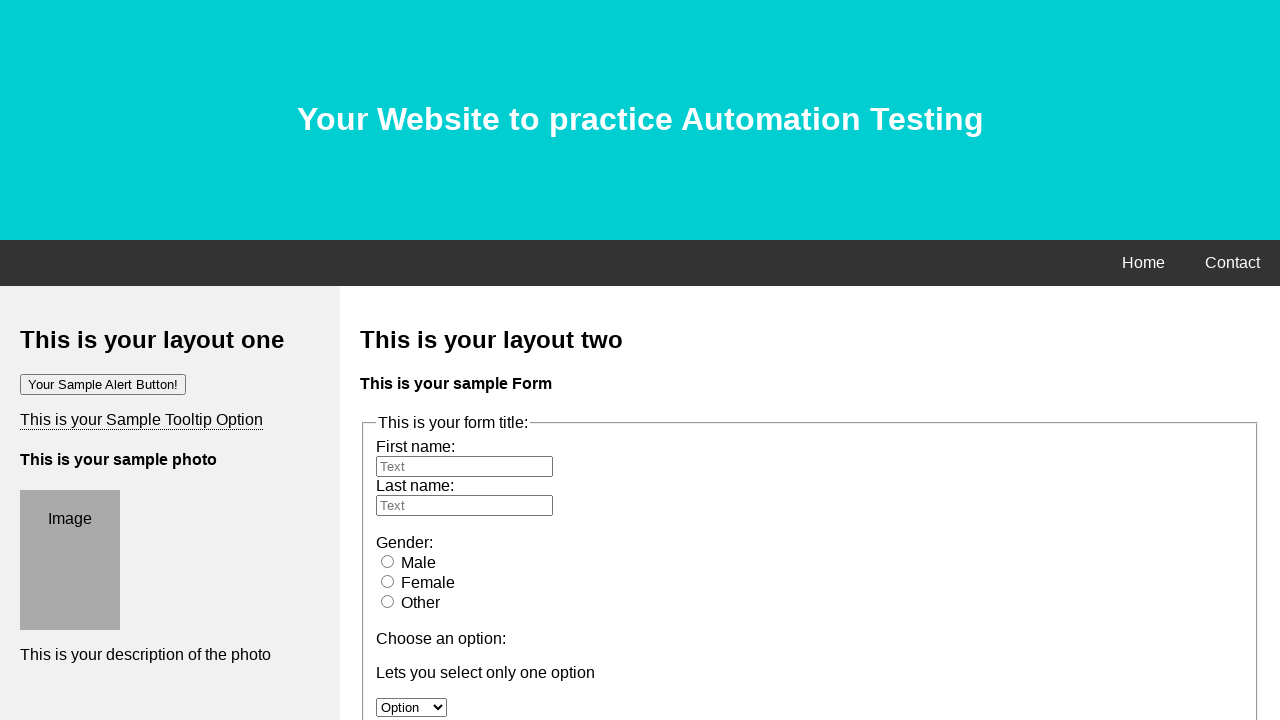

Navigated forward using browser forward button
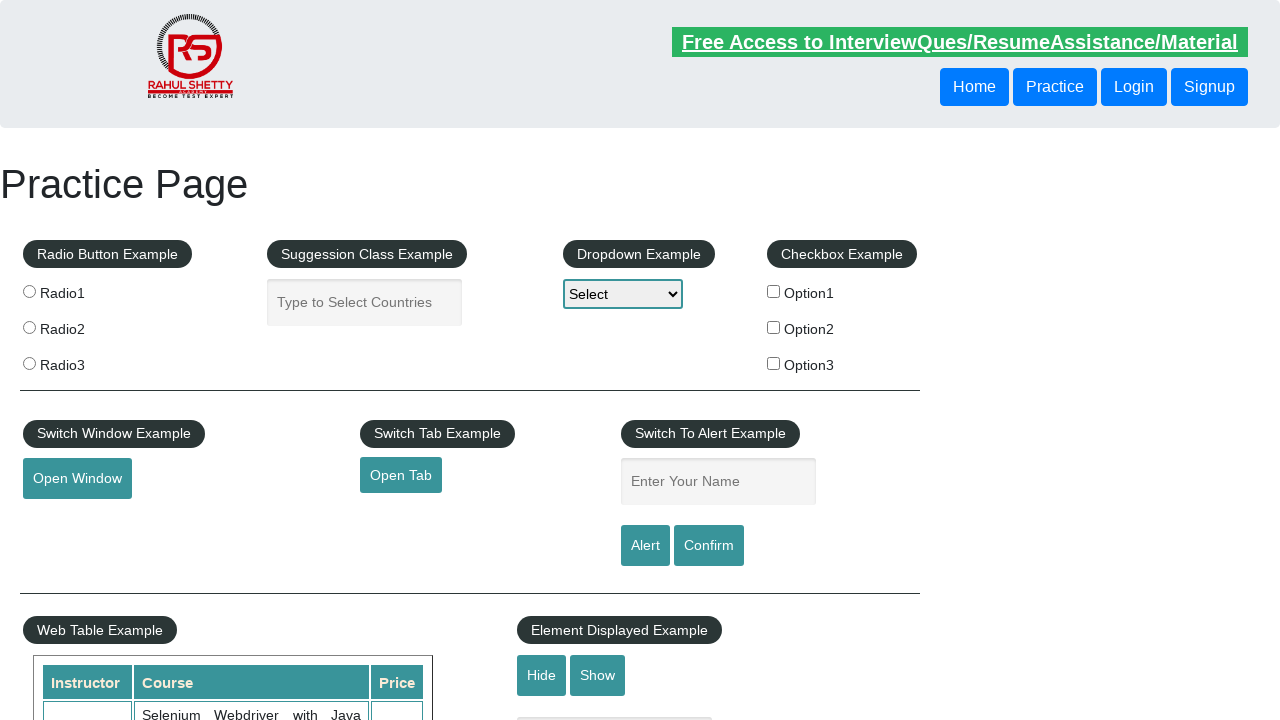

Printed page title after going forward
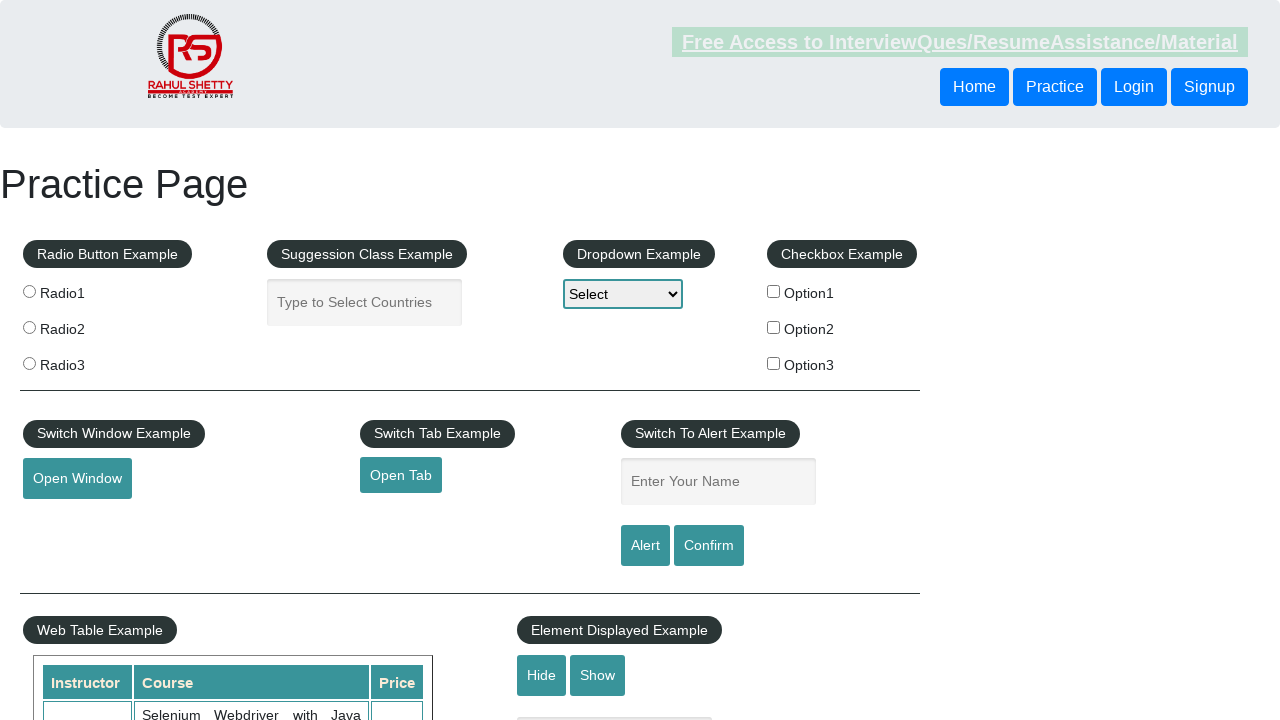

Refreshed the current page
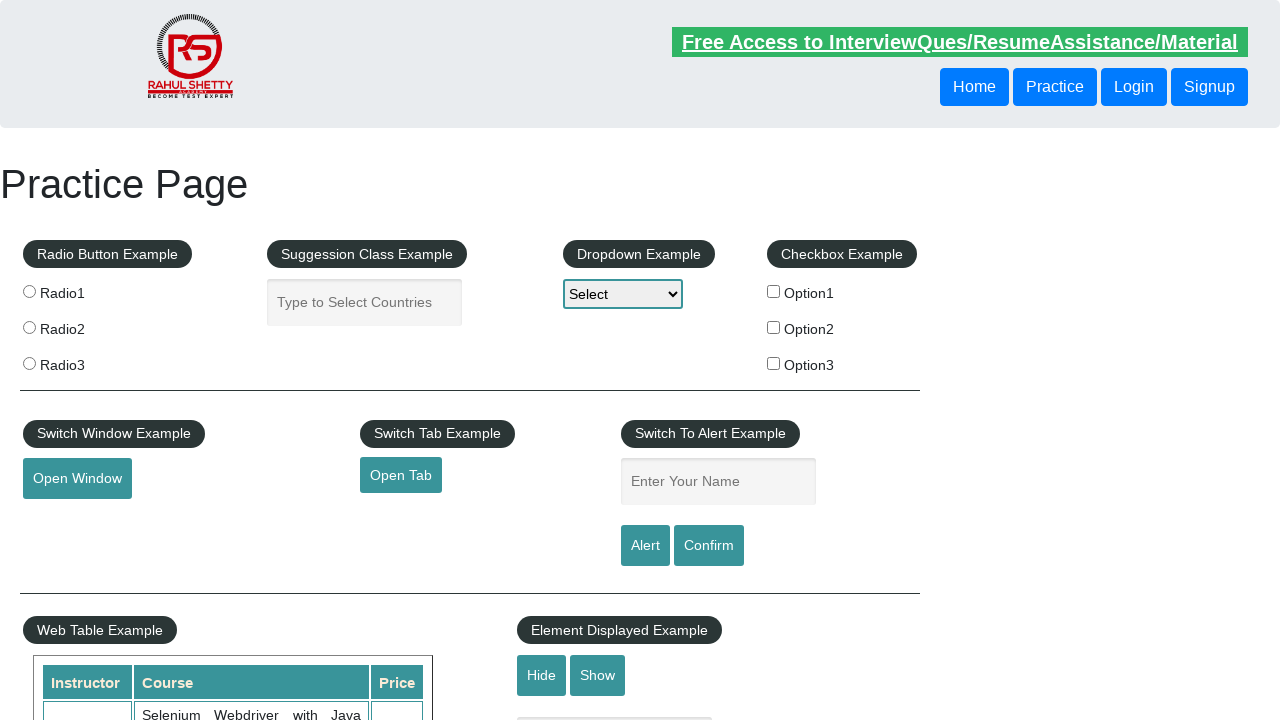

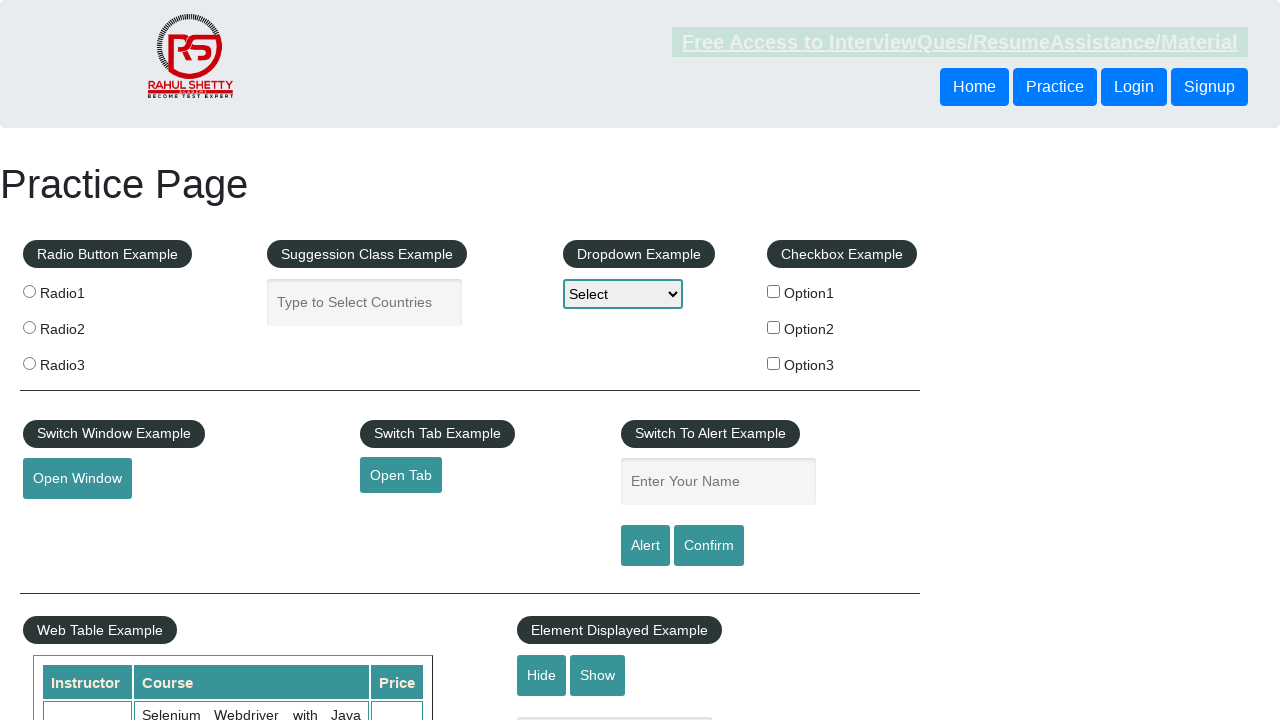